Tests a registration form by filling in personal details including first name, last name, username, email, password, phone number, selecting gender, entering date of birth, and selecting a department from a dropdown.

Starting URL: https://practice.cydeo.com/registration_form

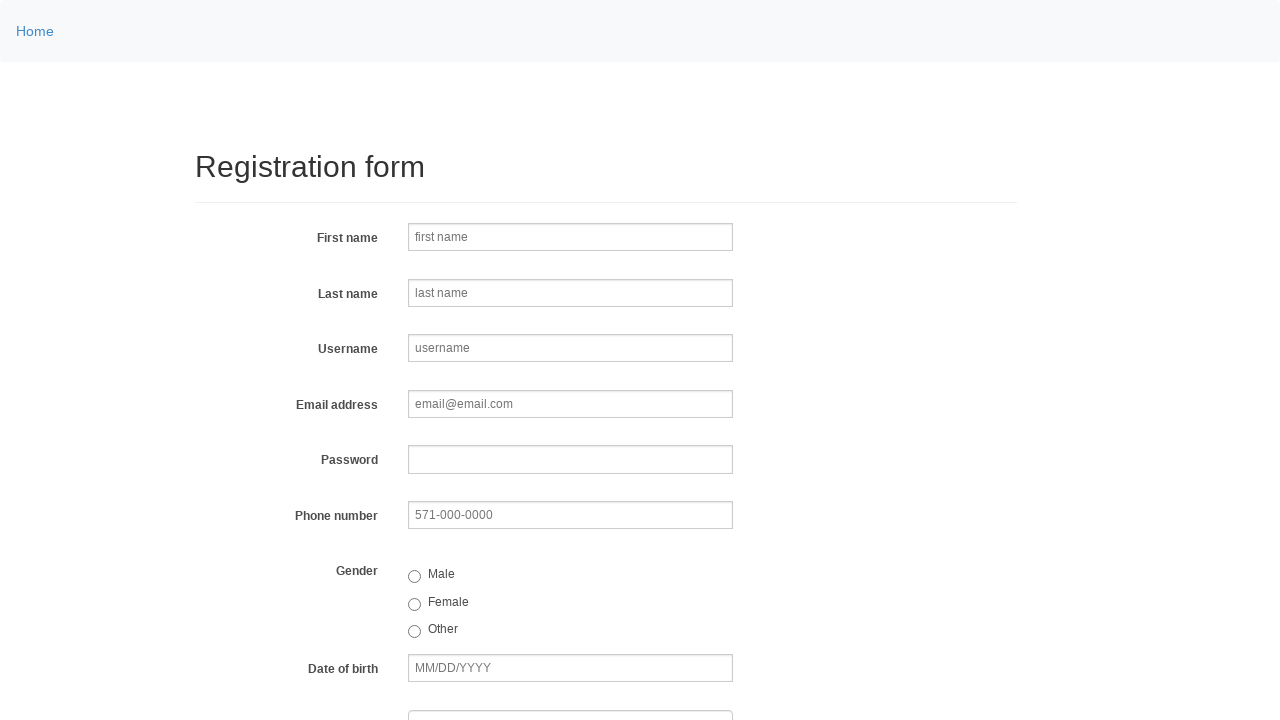

Filled first name field with 'Jennifer' on input[name='firstname']
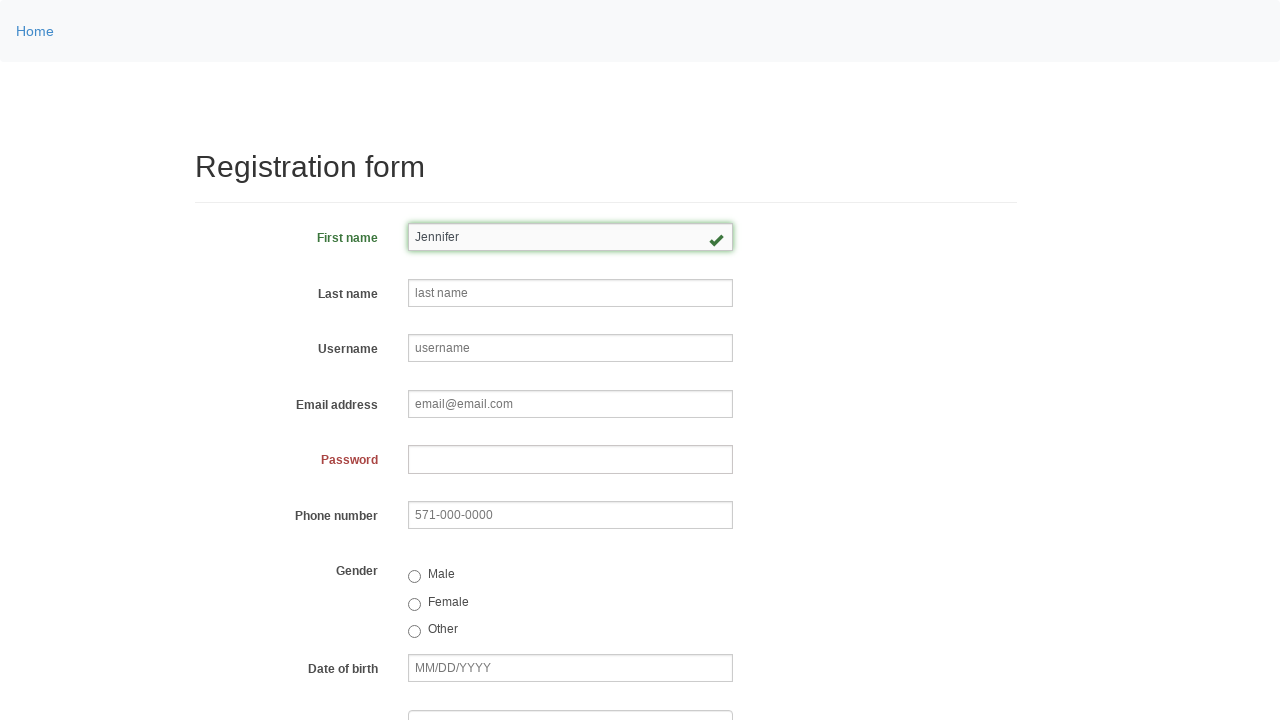

Filled last name field with 'Thompson' on input[name='lastname']
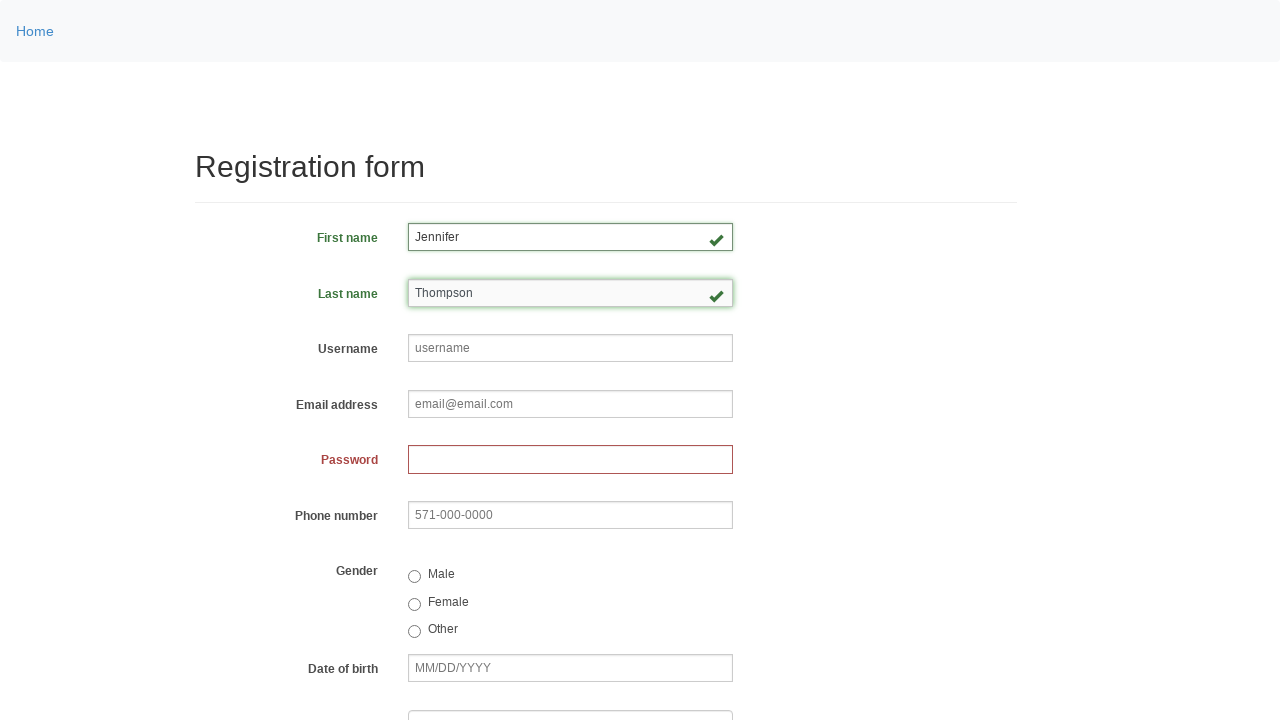

Filled username field with 'helpdesk847' on input[name='username']
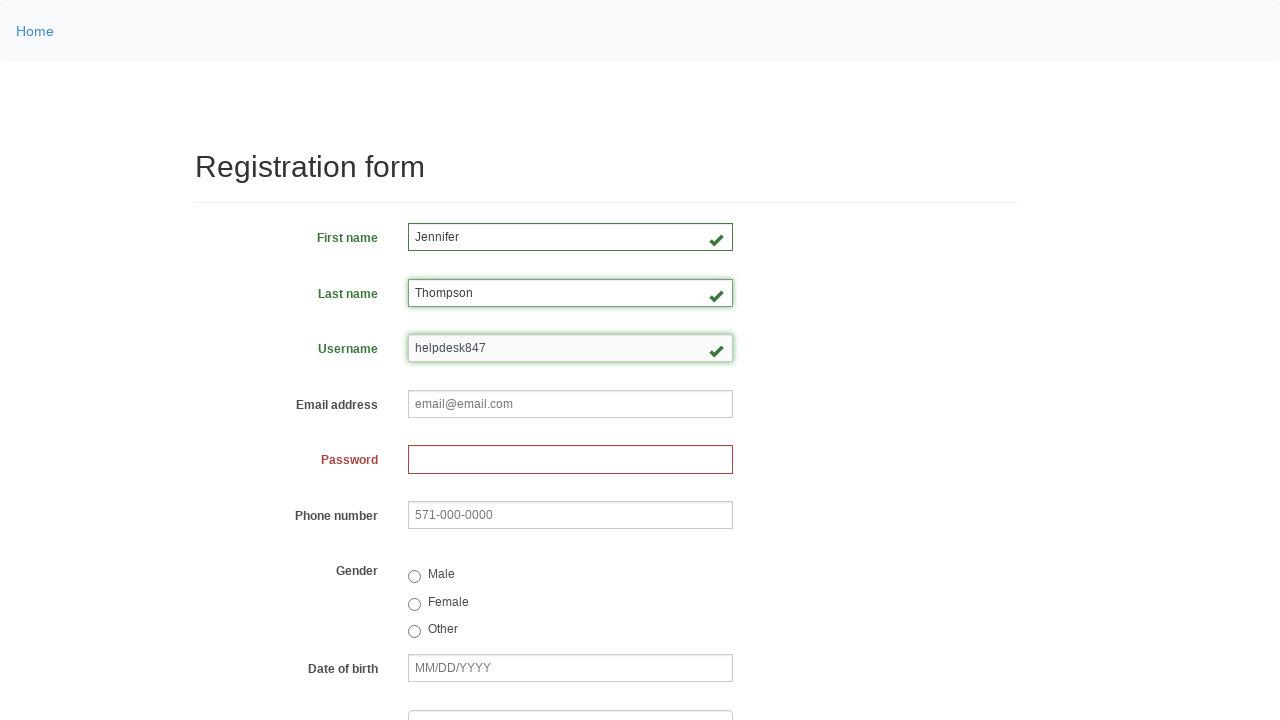

Filled email field with 'helpdesk847@email.com' on input[name='email']
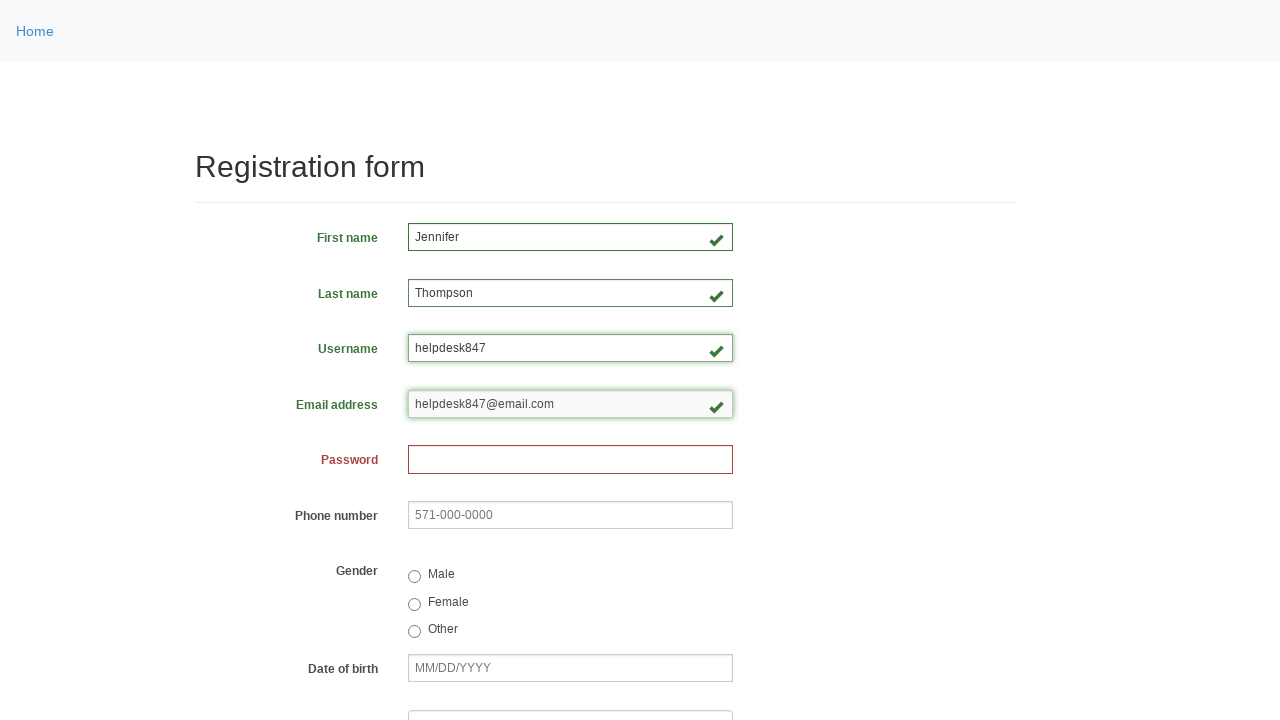

Filled password field with '58293147' on input[name='password']
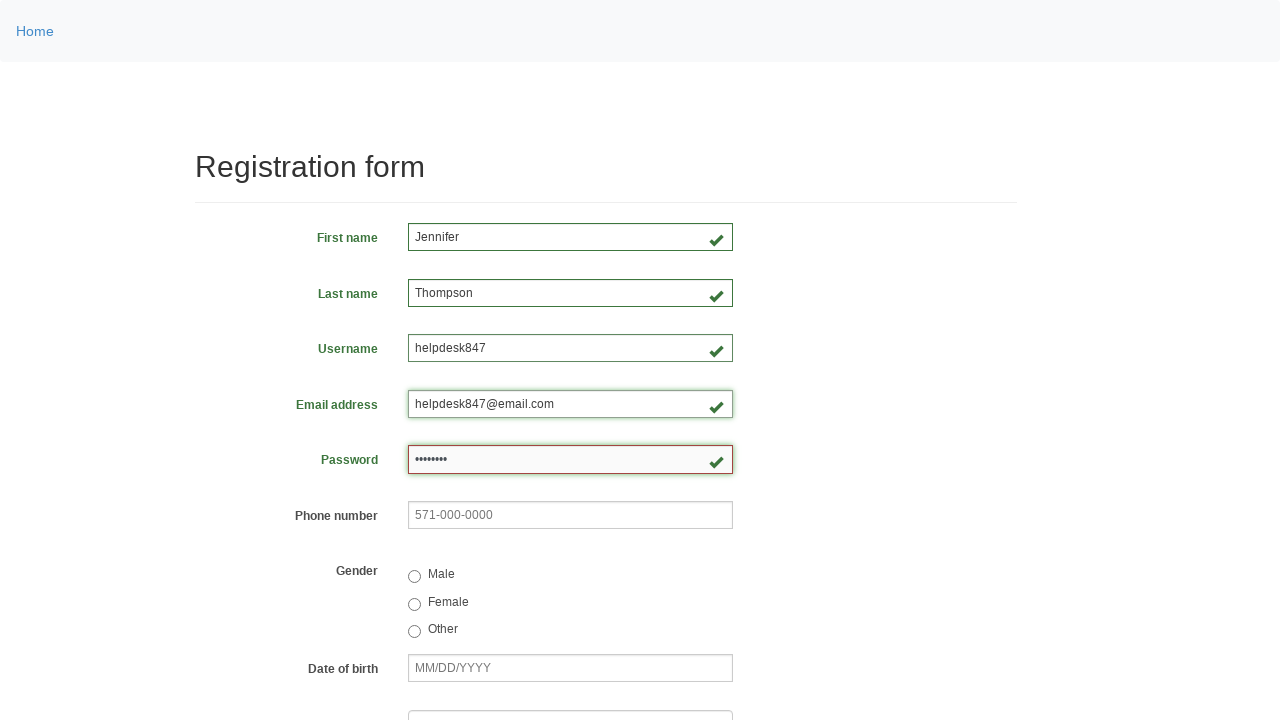

Filled phone number field with '571-234-8765' on input[name='phone']
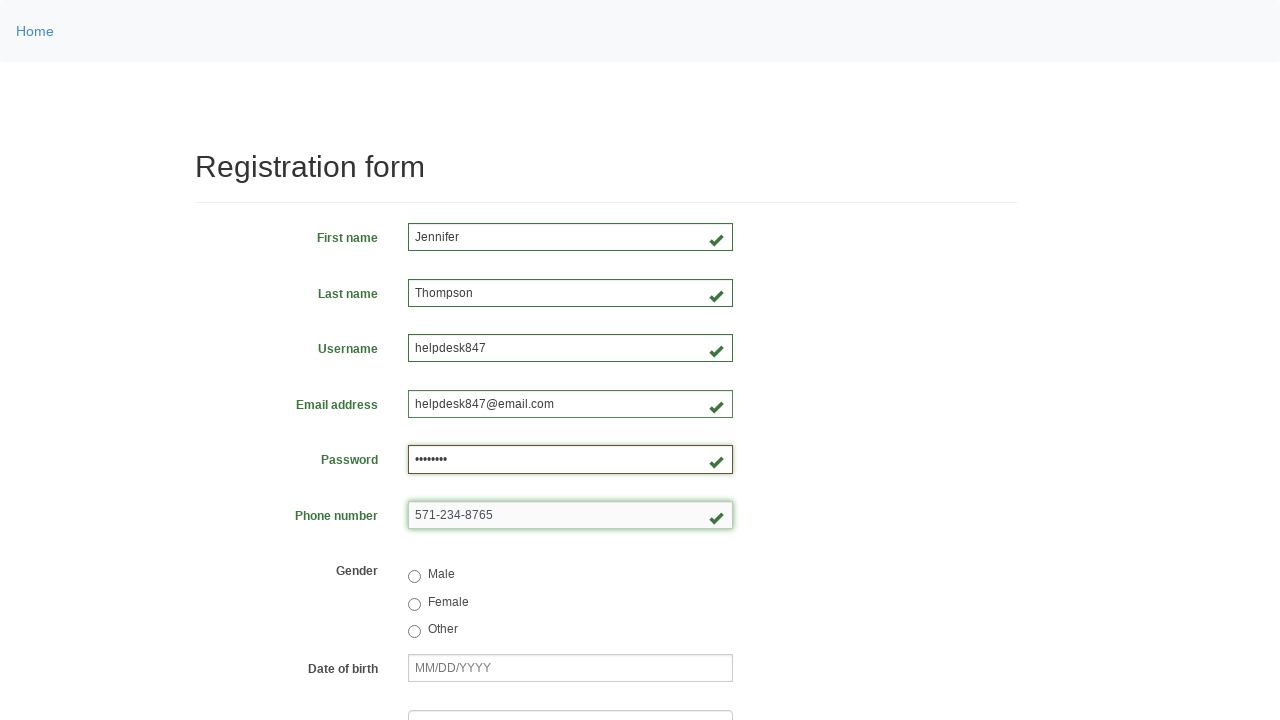

Selected female gender option at (414, 604) on input[value='female']
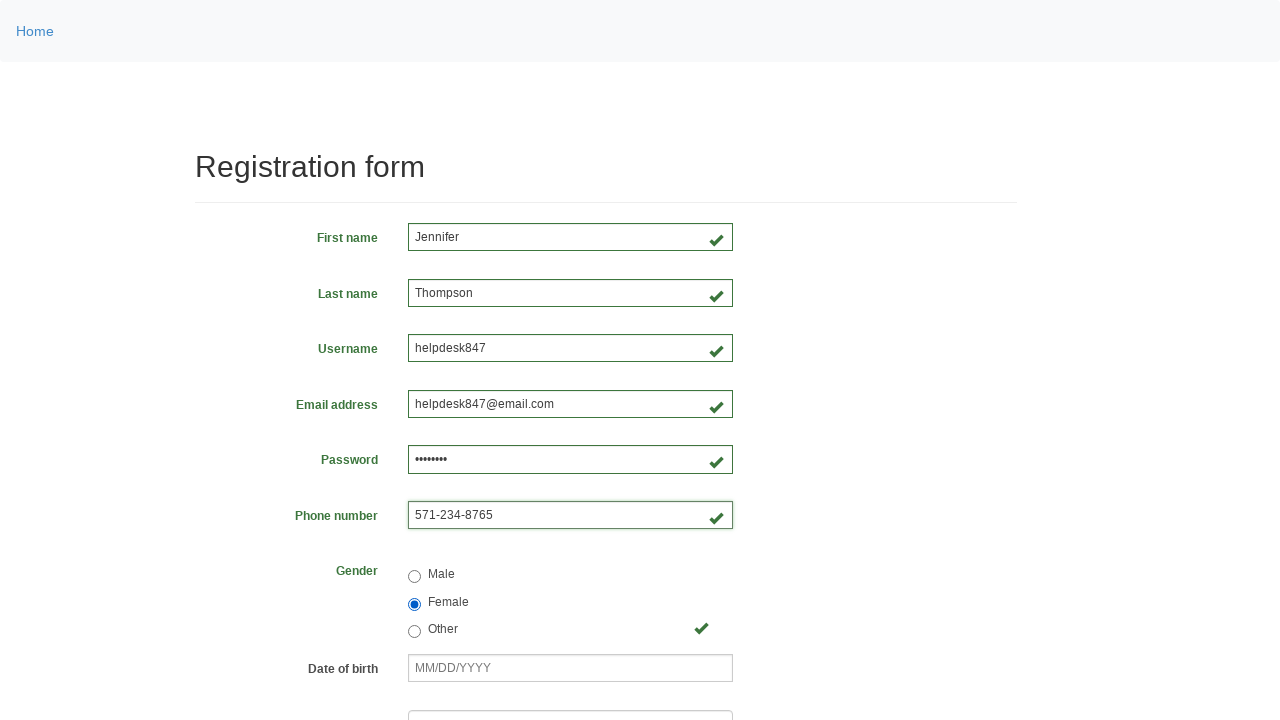

Filled date of birth field with '03/08/2000' on input[name='birthday']
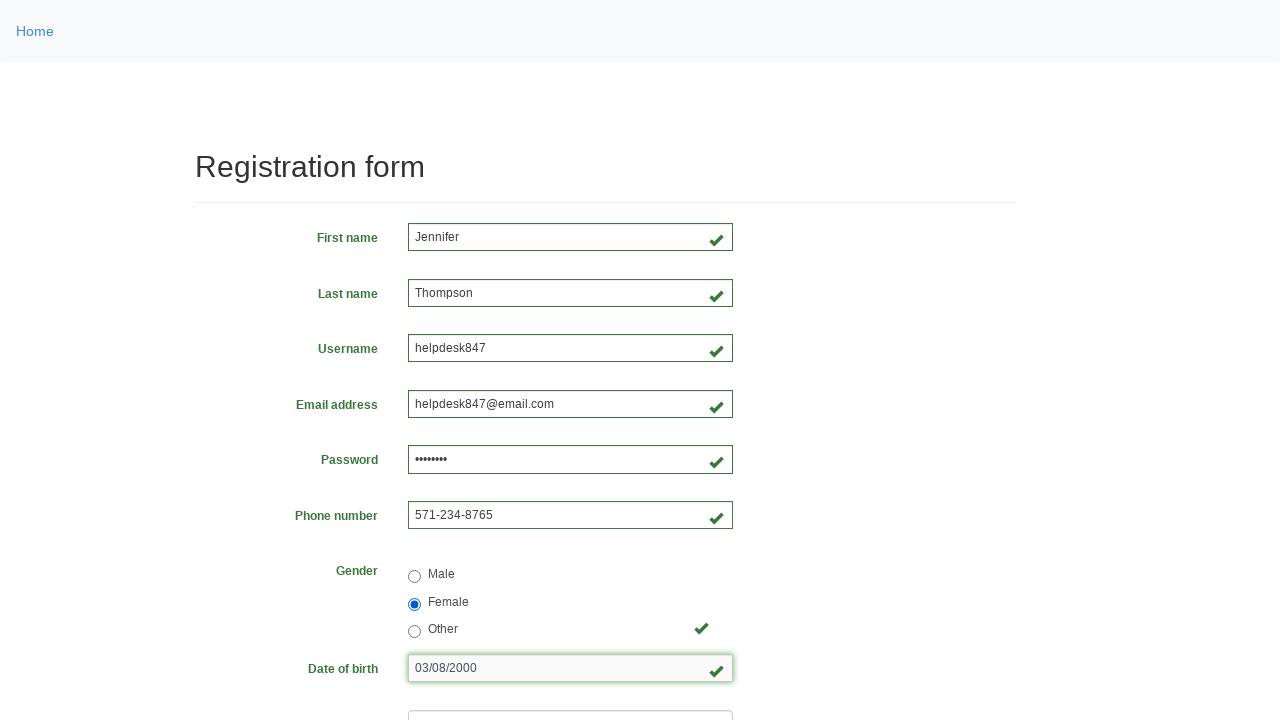

Selected department from dropdown (index 3) on select[name='department']
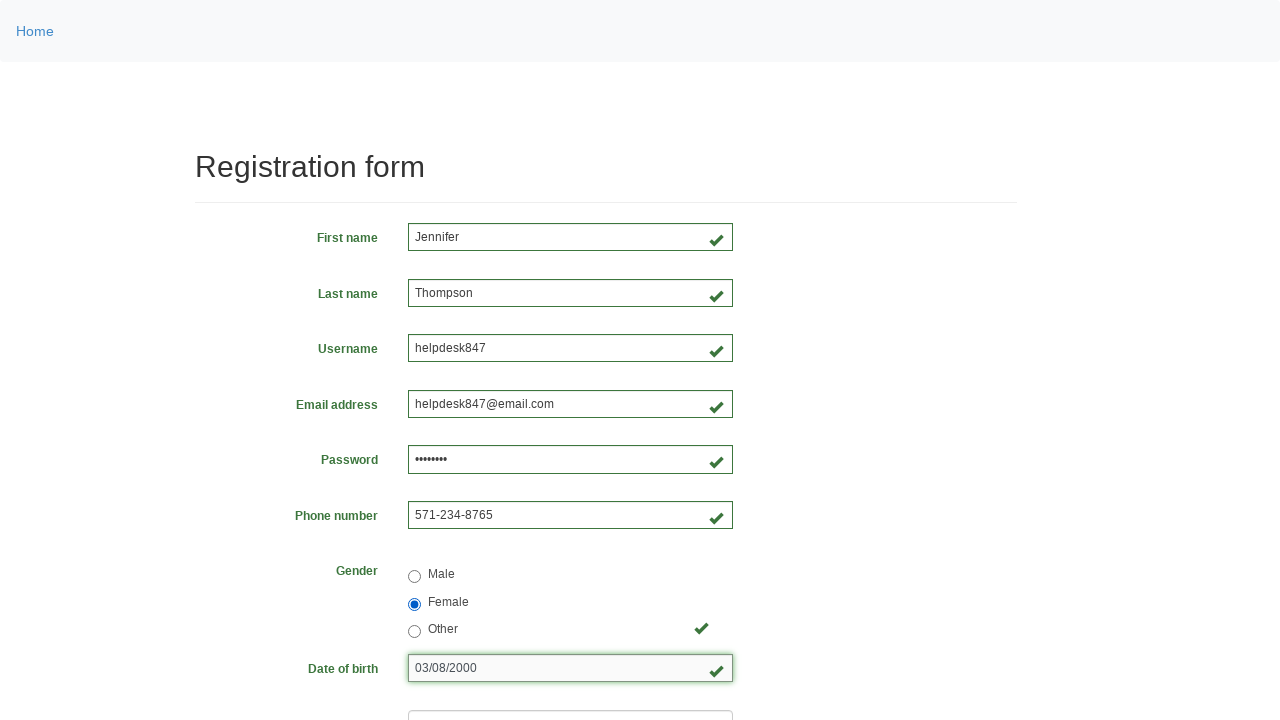

Selected job title from dropdown (index 2) on select[name='job_title']
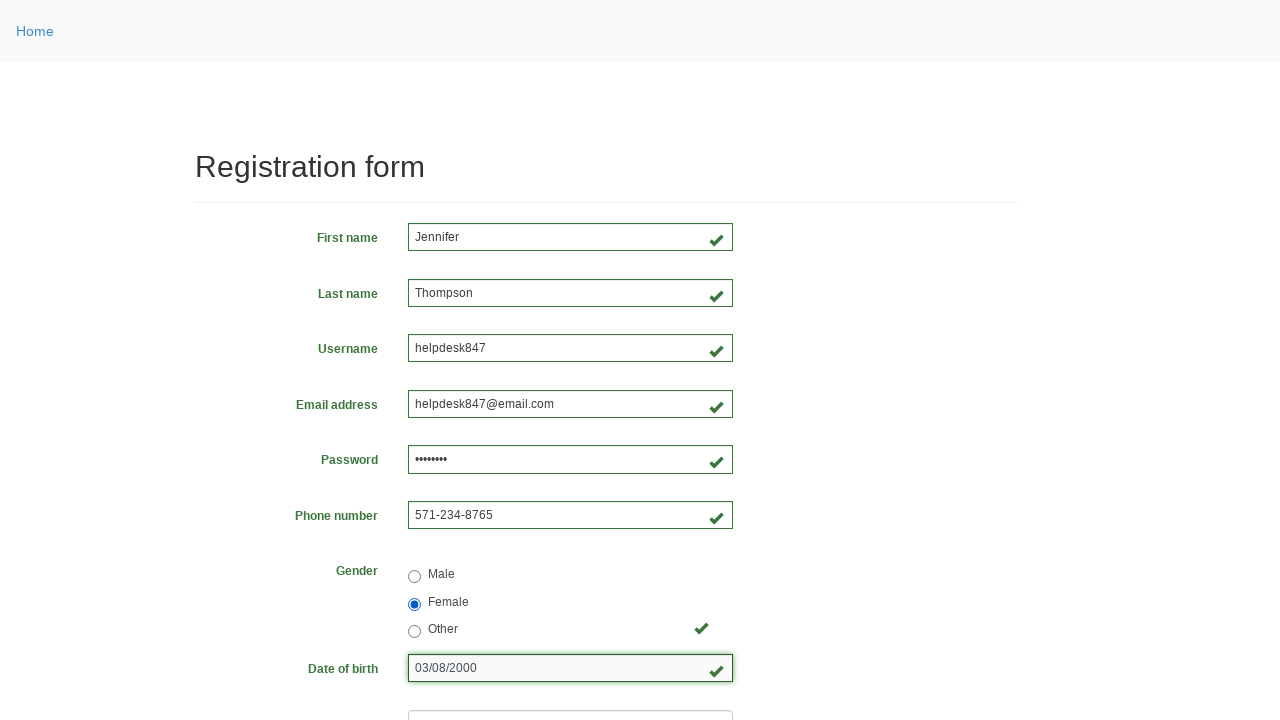

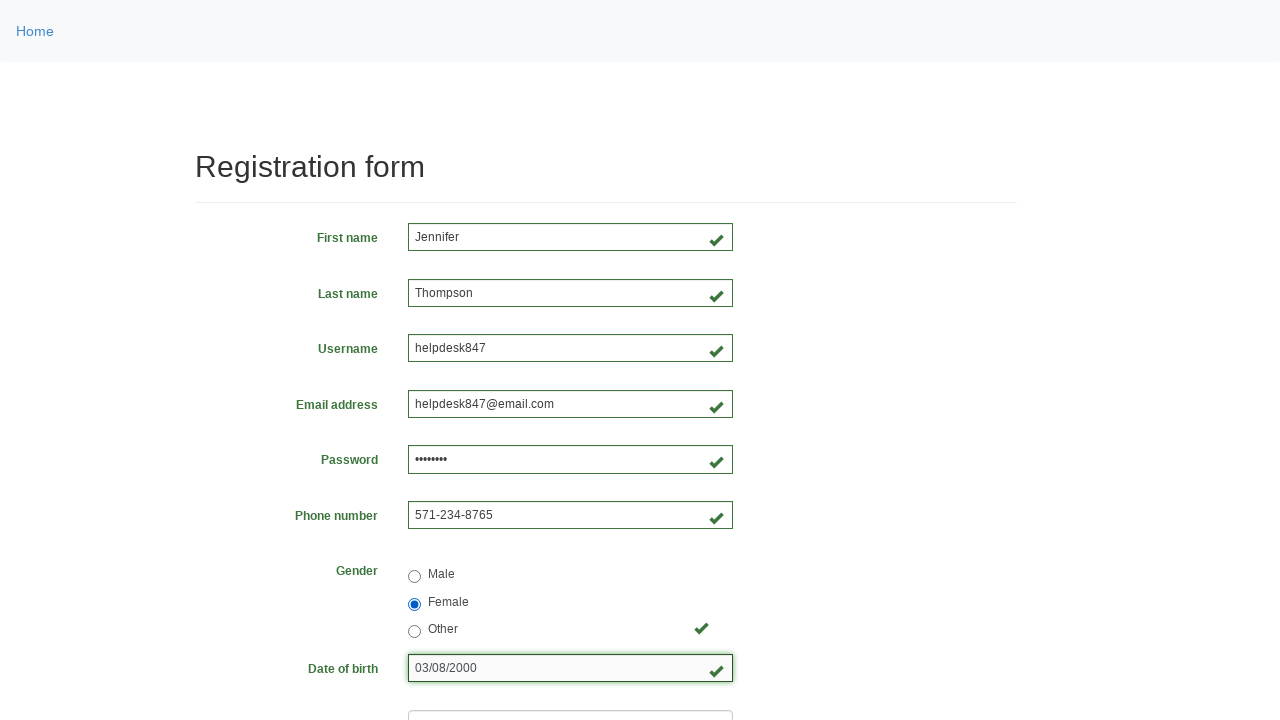